Tests typing text character by character with pauses into a registration form's first name field

Starting URL: https://naveenautomationlabs.com/opencart/index.php?route=account/register

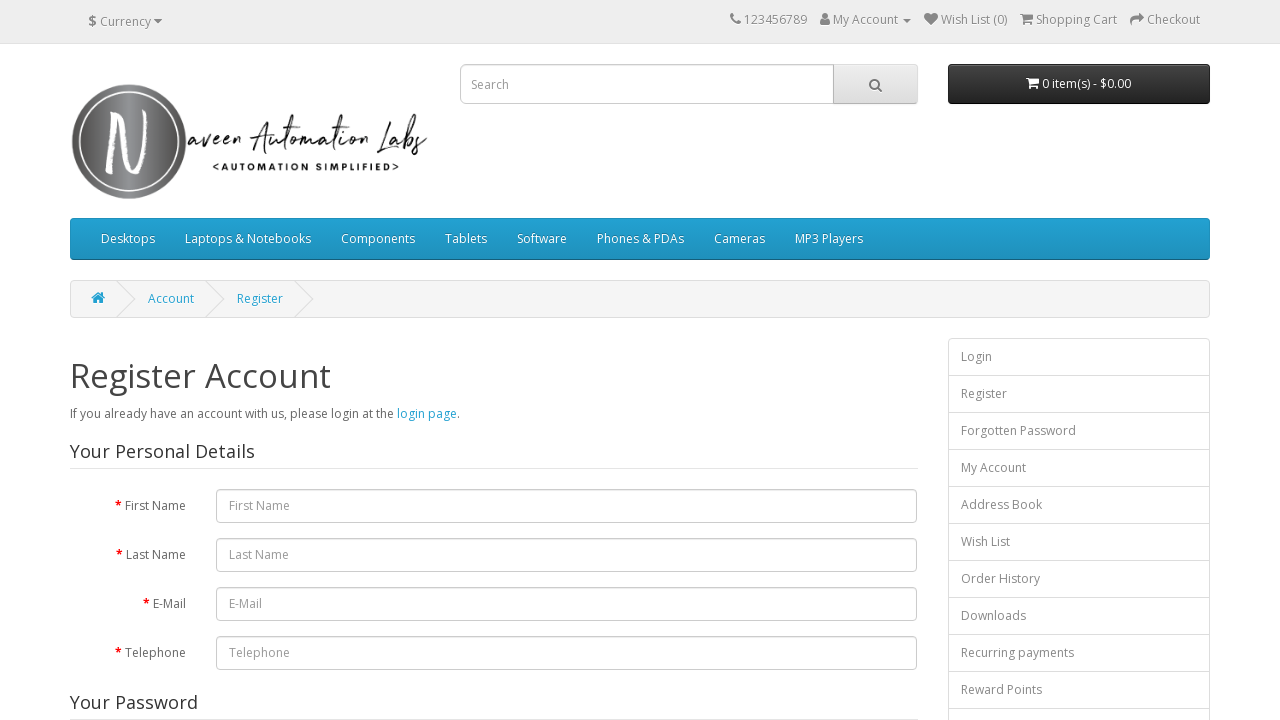

Navigated to OpenCart registration page
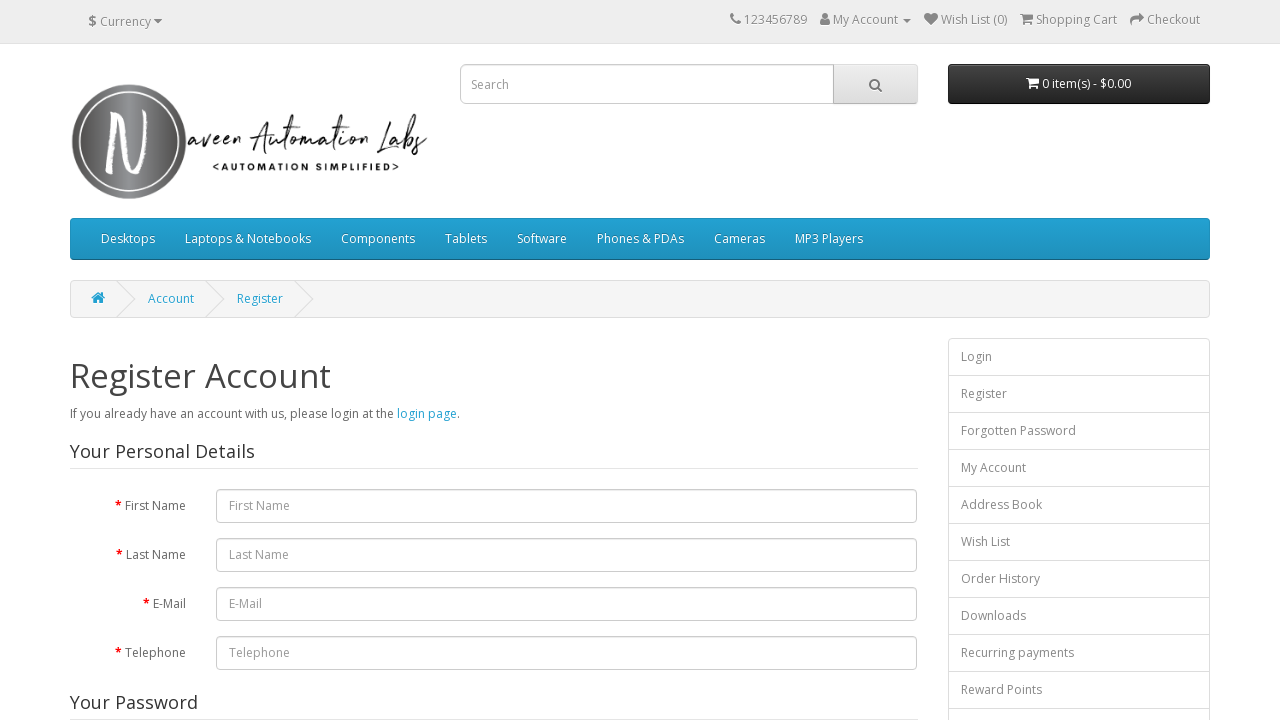

Typed character 'N' into first name field with 100ms pause on #input-firstname
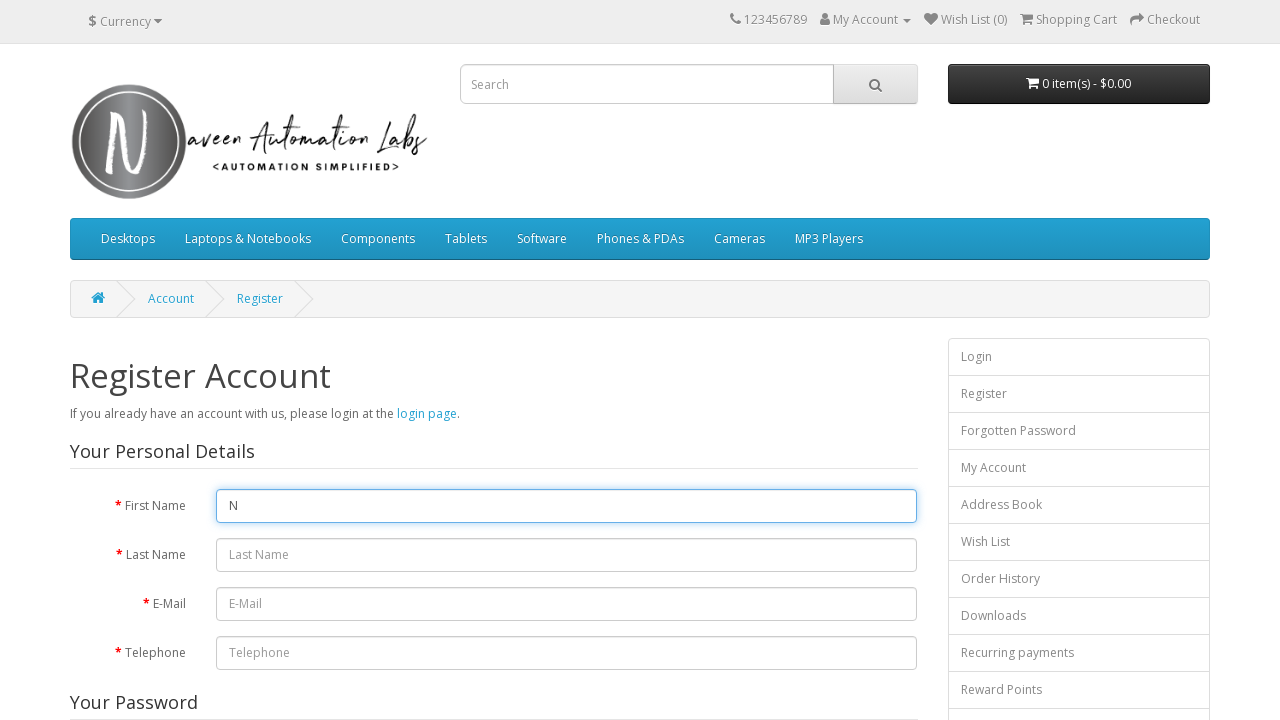

Typed character 'a' into first name field with 100ms pause on #input-firstname
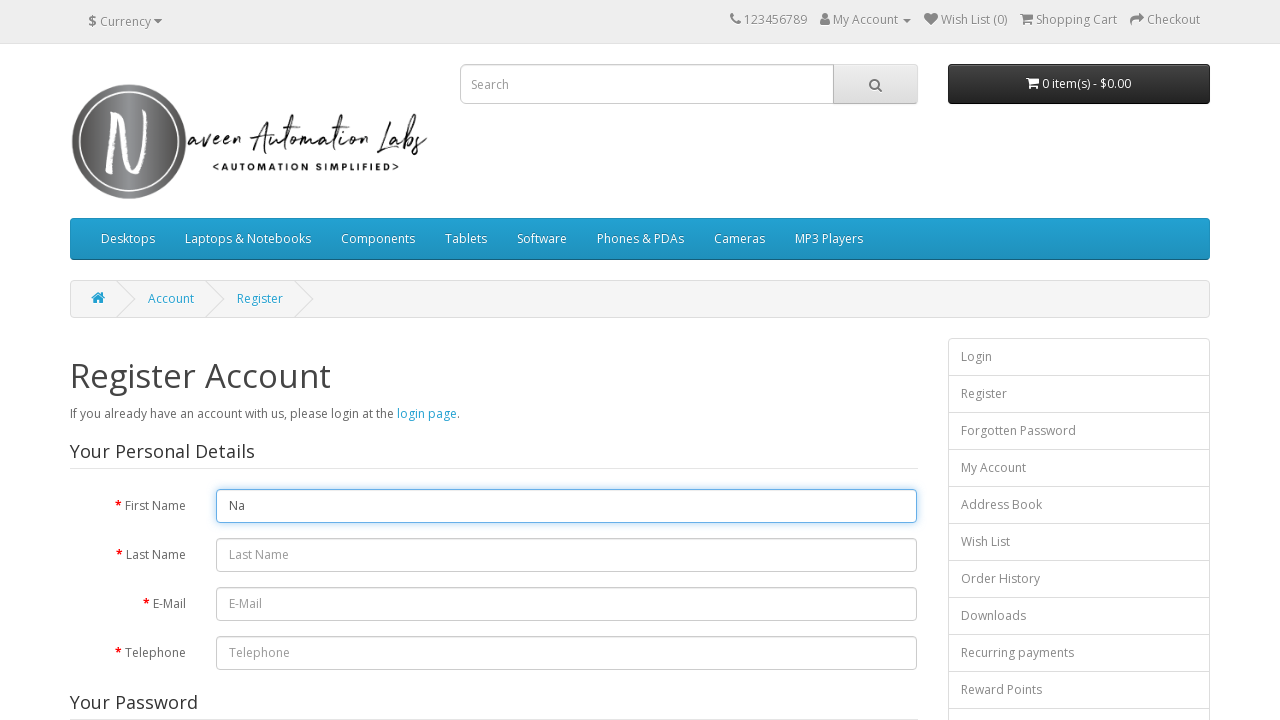

Typed character 'v' into first name field with 100ms pause on #input-firstname
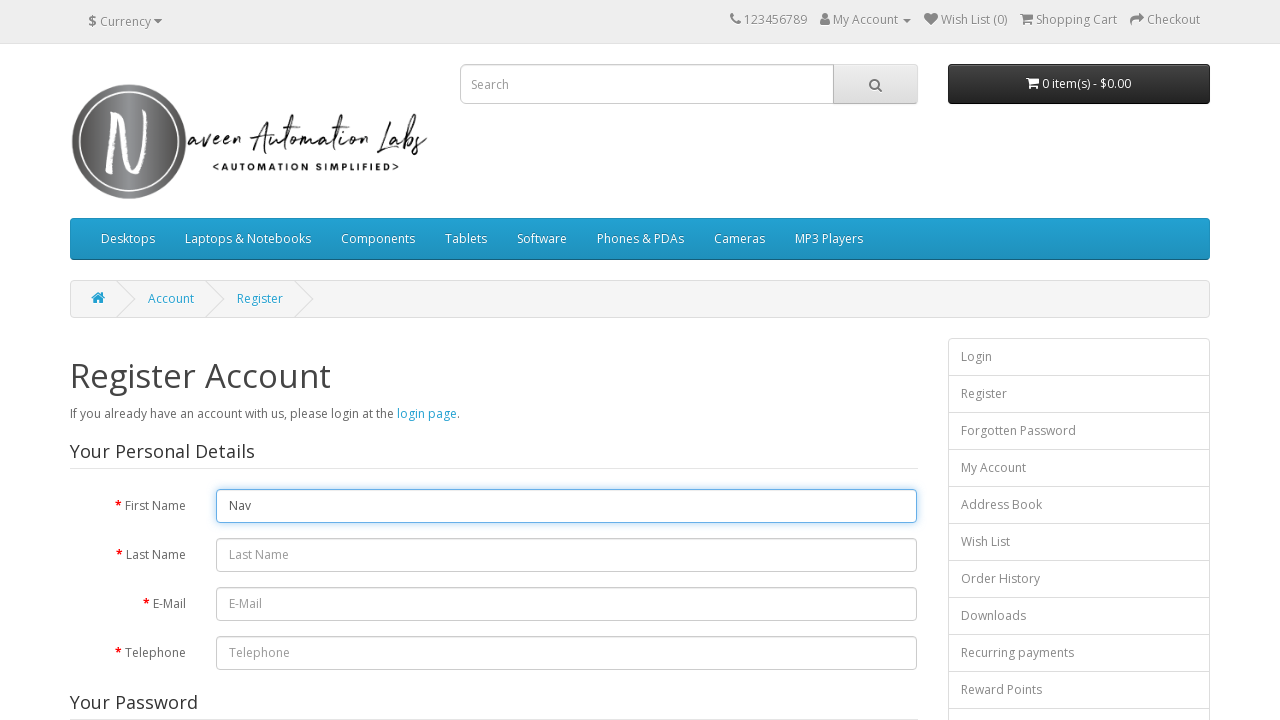

Typed character 'e' into first name field with 100ms pause on #input-firstname
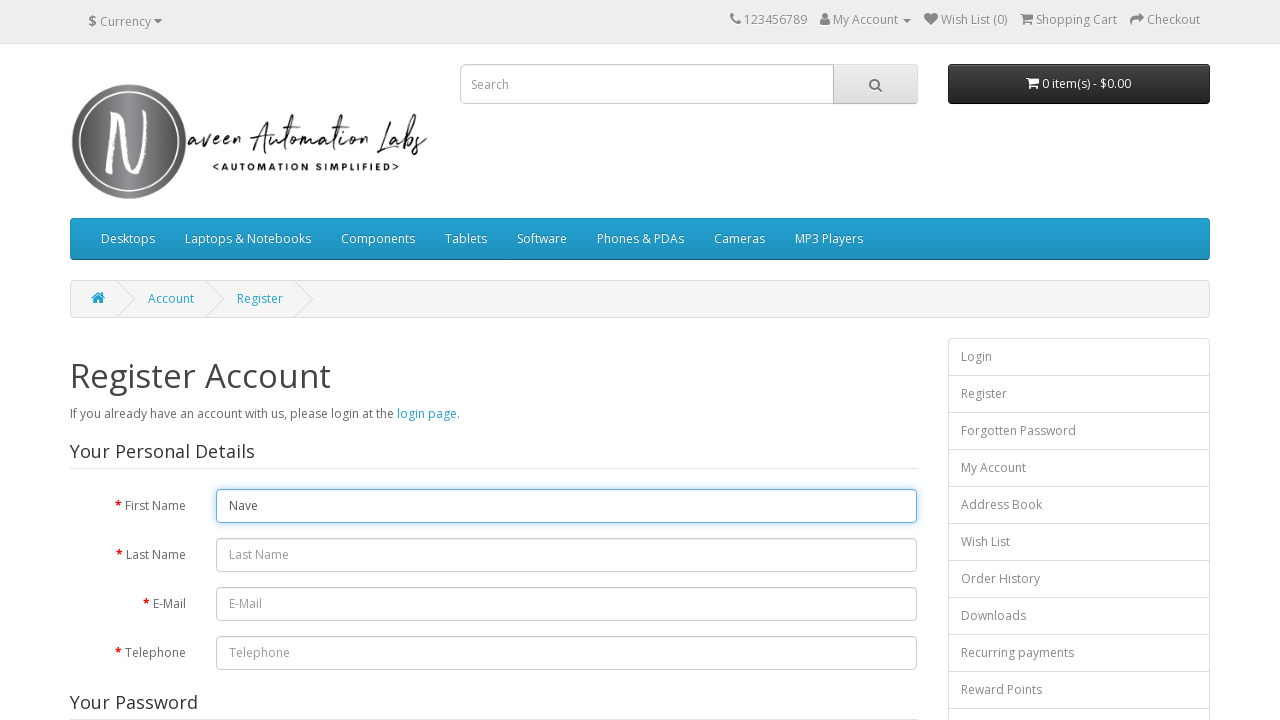

Typed character 'e' into first name field with 100ms pause on #input-firstname
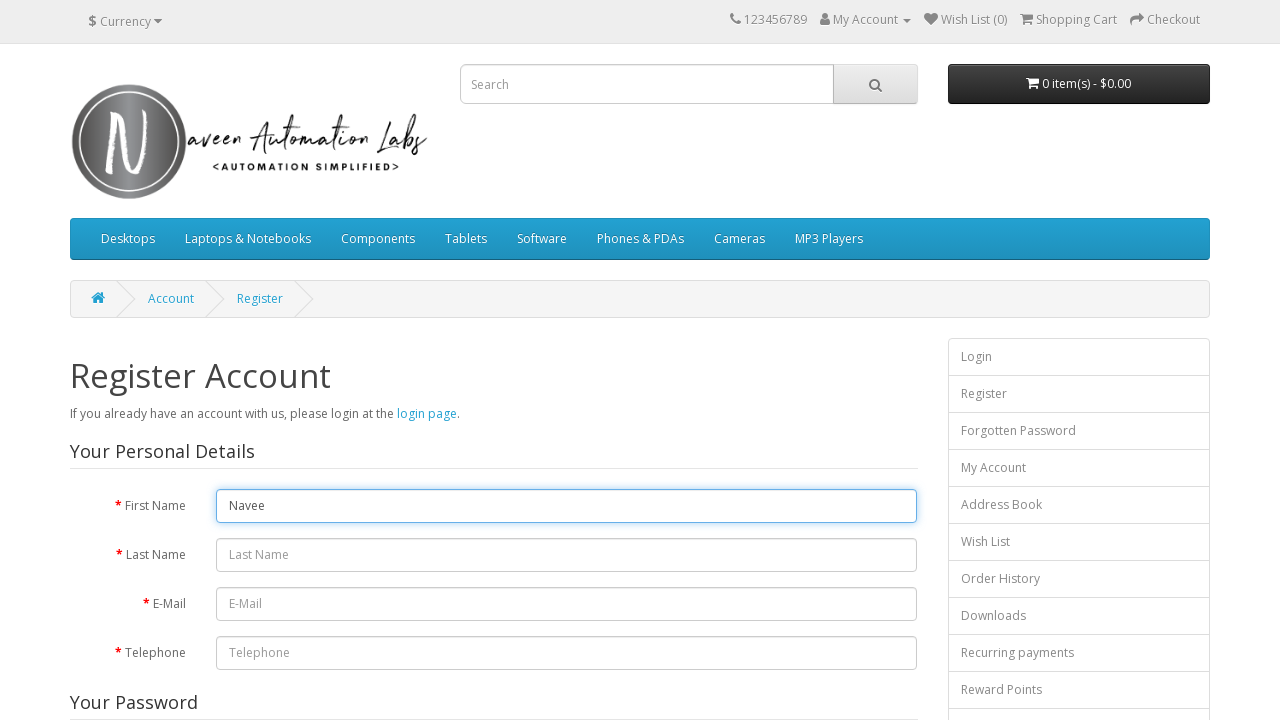

Typed character 'n' into first name field with 100ms pause on #input-firstname
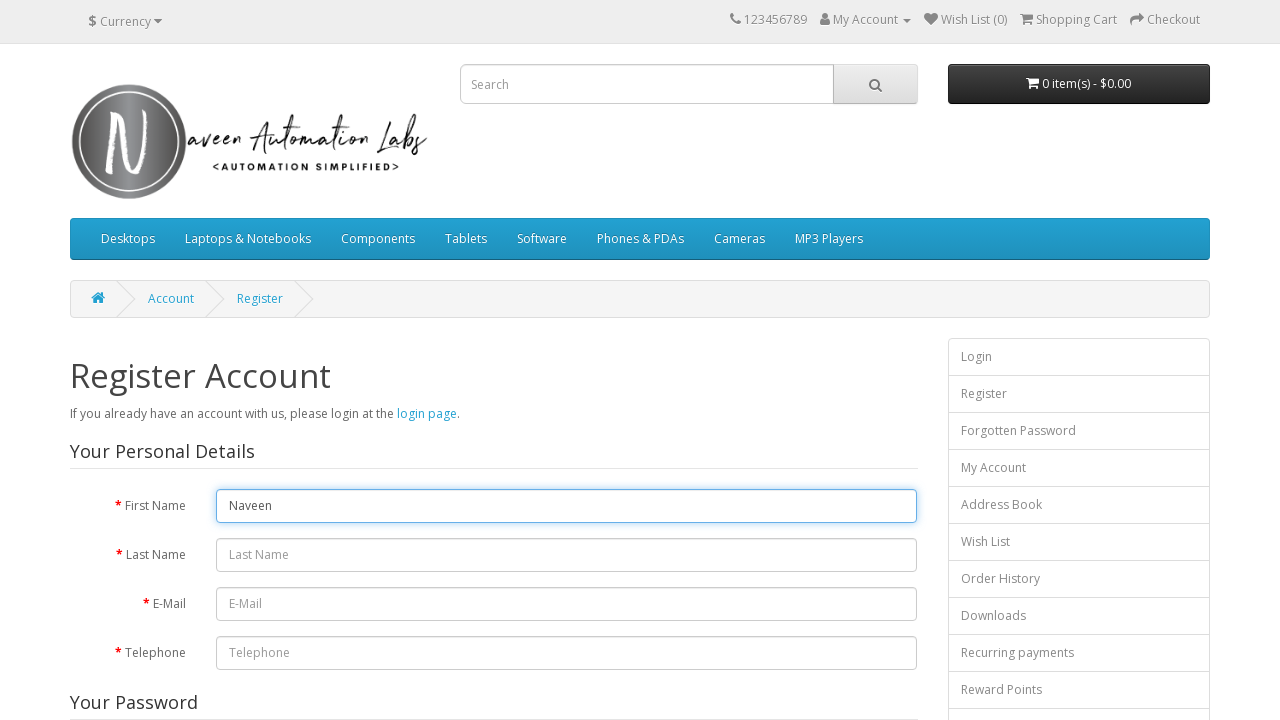

Typed character ' ' into first name field with 100ms pause on #input-firstname
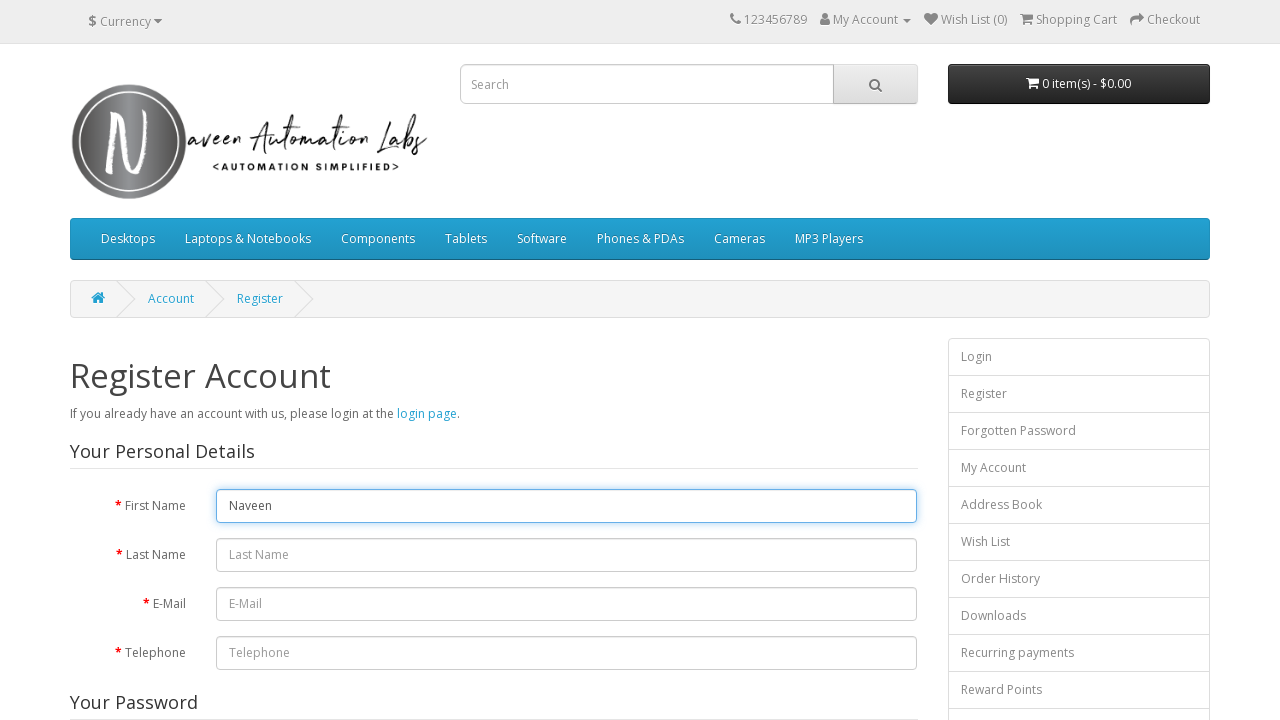

Typed character 'A' into first name field with 100ms pause on #input-firstname
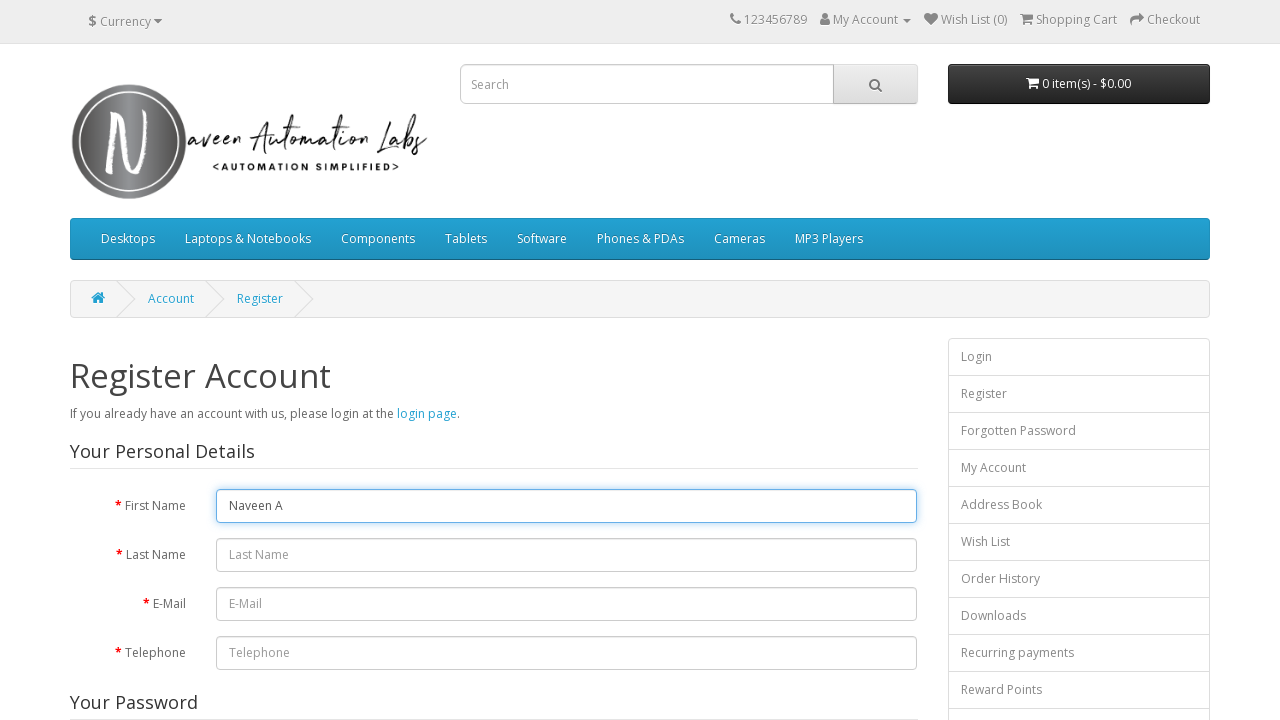

Typed character 'u' into first name field with 100ms pause on #input-firstname
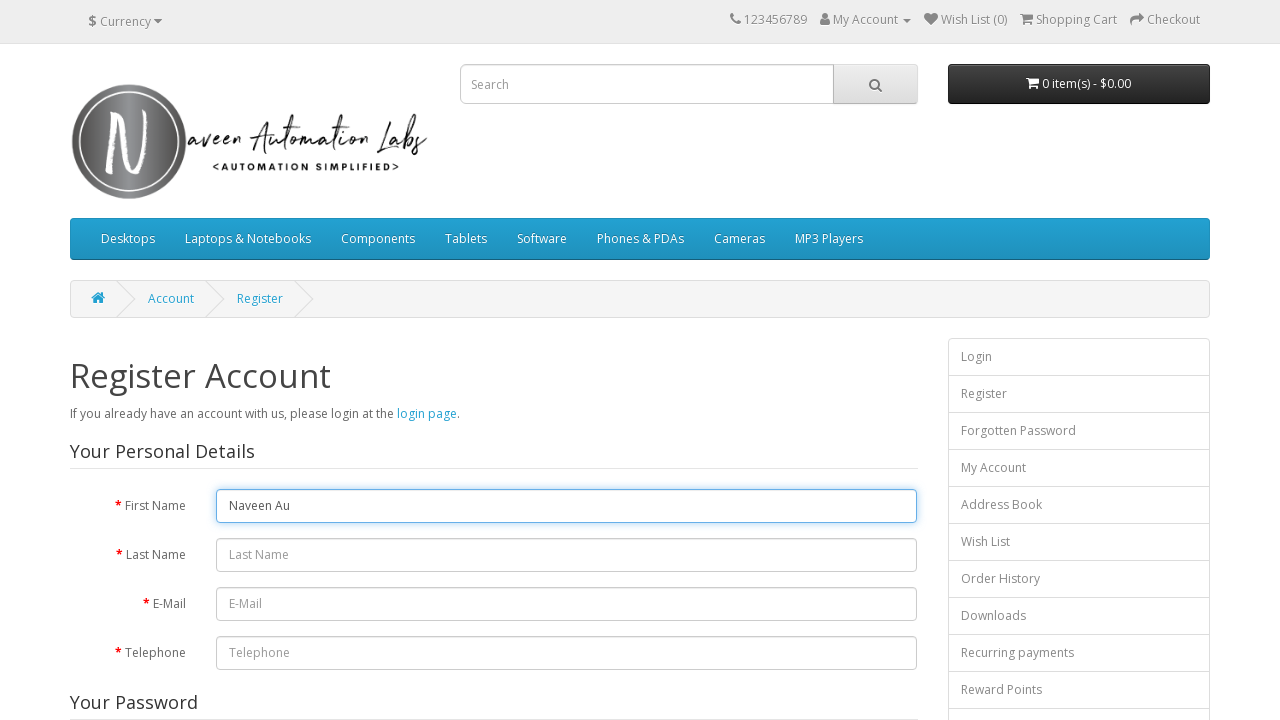

Typed character 't' into first name field with 100ms pause on #input-firstname
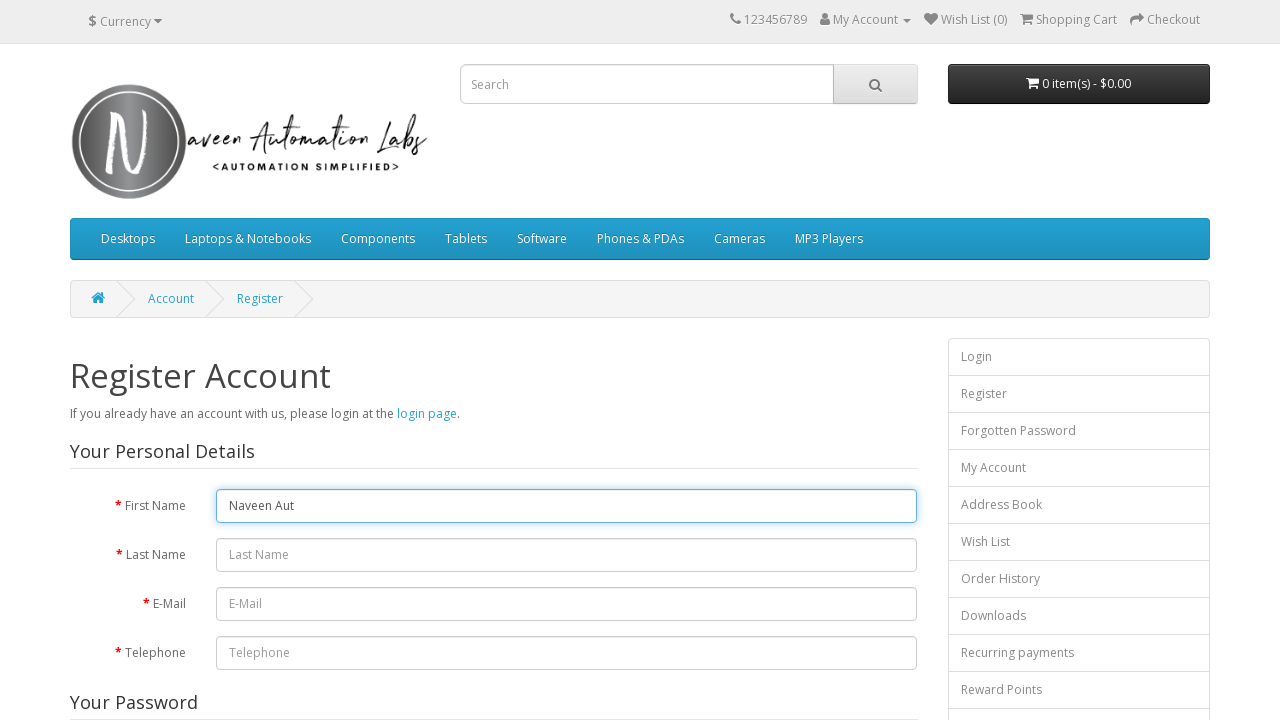

Typed character 'o' into first name field with 100ms pause on #input-firstname
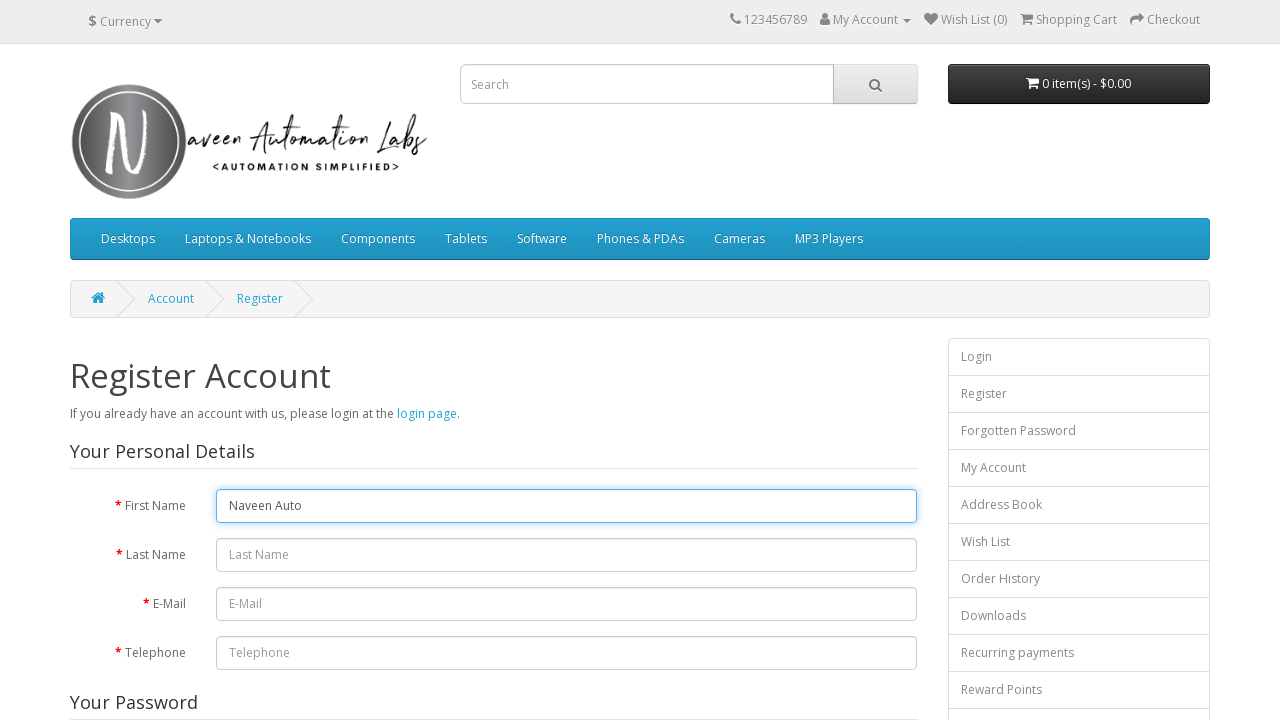

Typed character 'm' into first name field with 100ms pause on #input-firstname
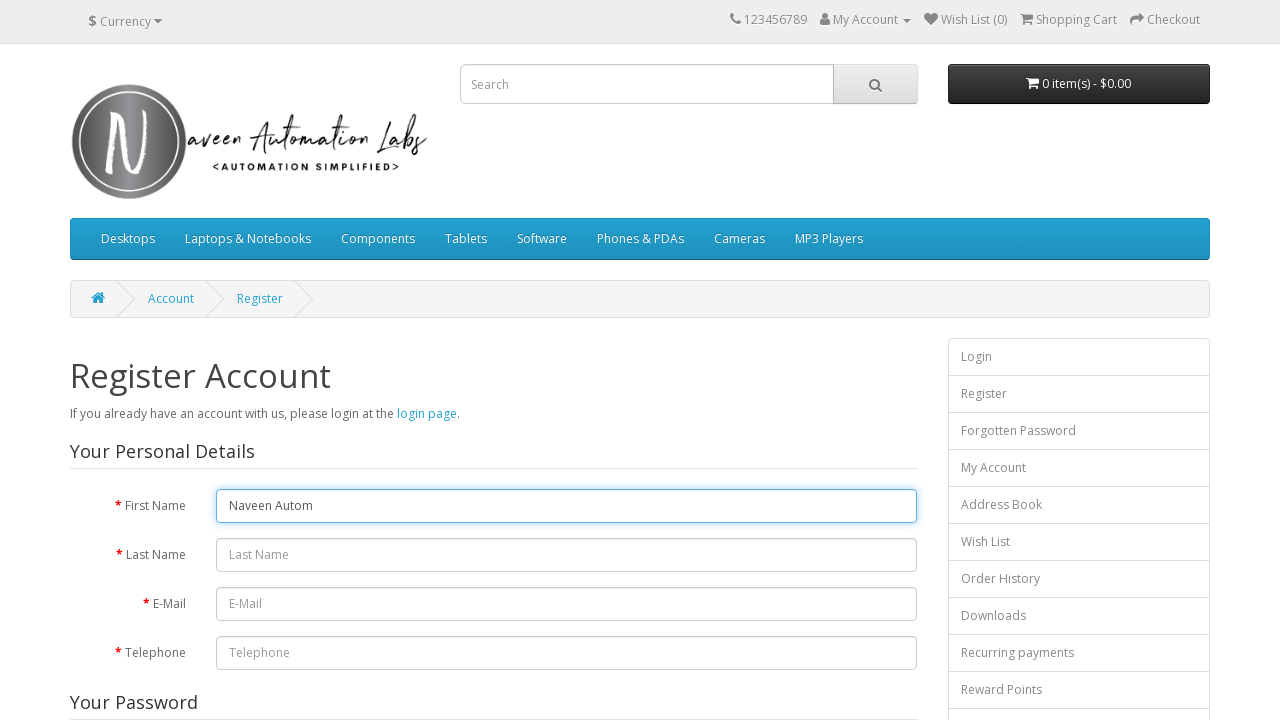

Typed character 'a' into first name field with 100ms pause on #input-firstname
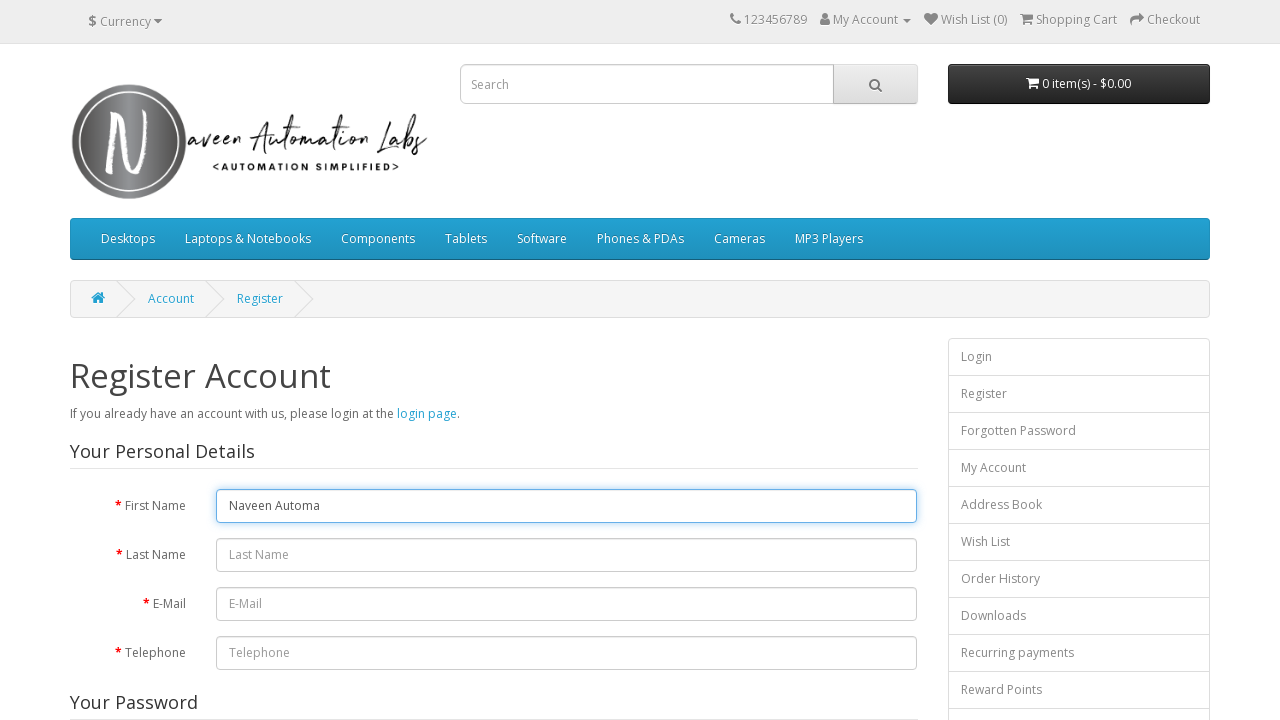

Typed character 't' into first name field with 100ms pause on #input-firstname
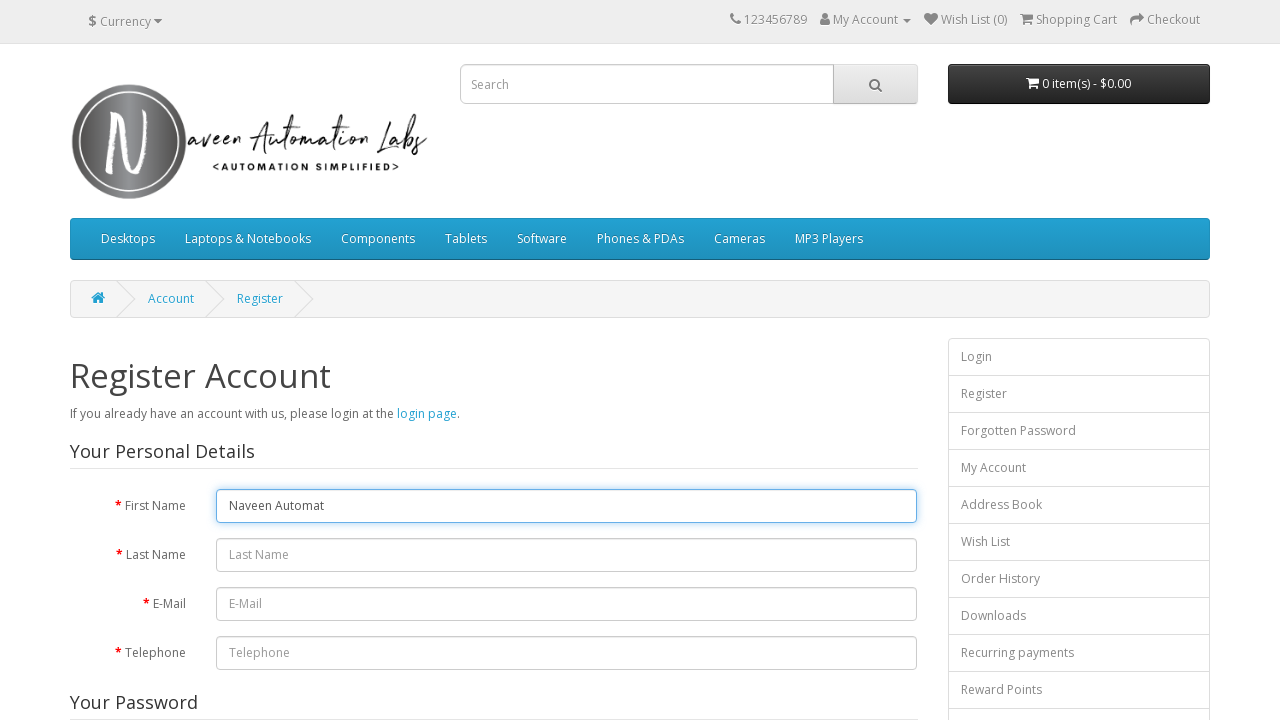

Typed character 'i' into first name field with 100ms pause on #input-firstname
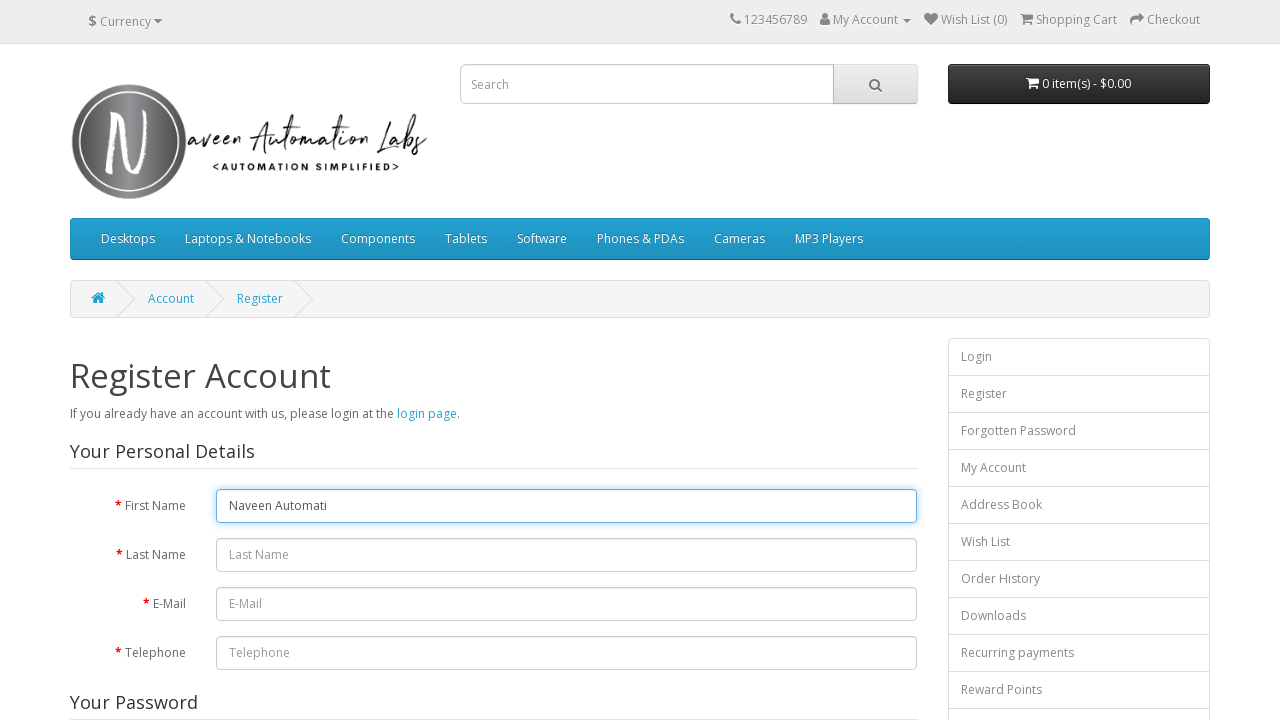

Typed character 'o' into first name field with 100ms pause on #input-firstname
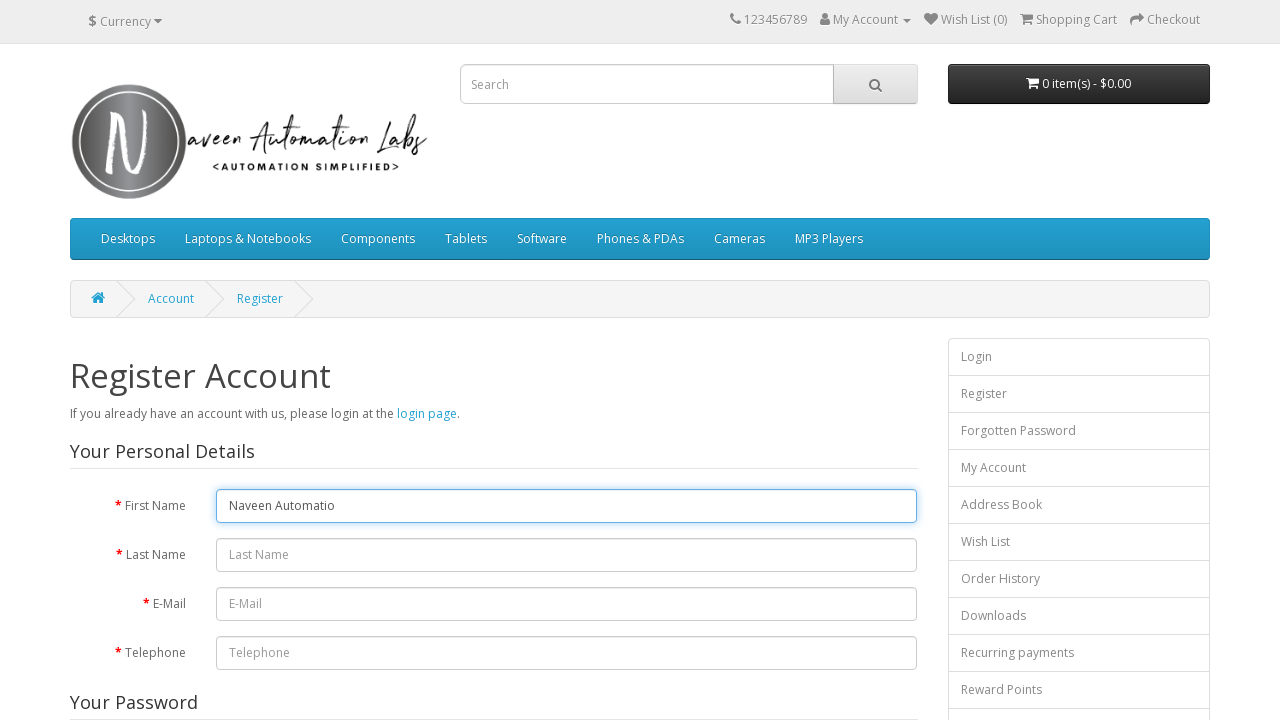

Typed character 'n' into first name field with 100ms pause on #input-firstname
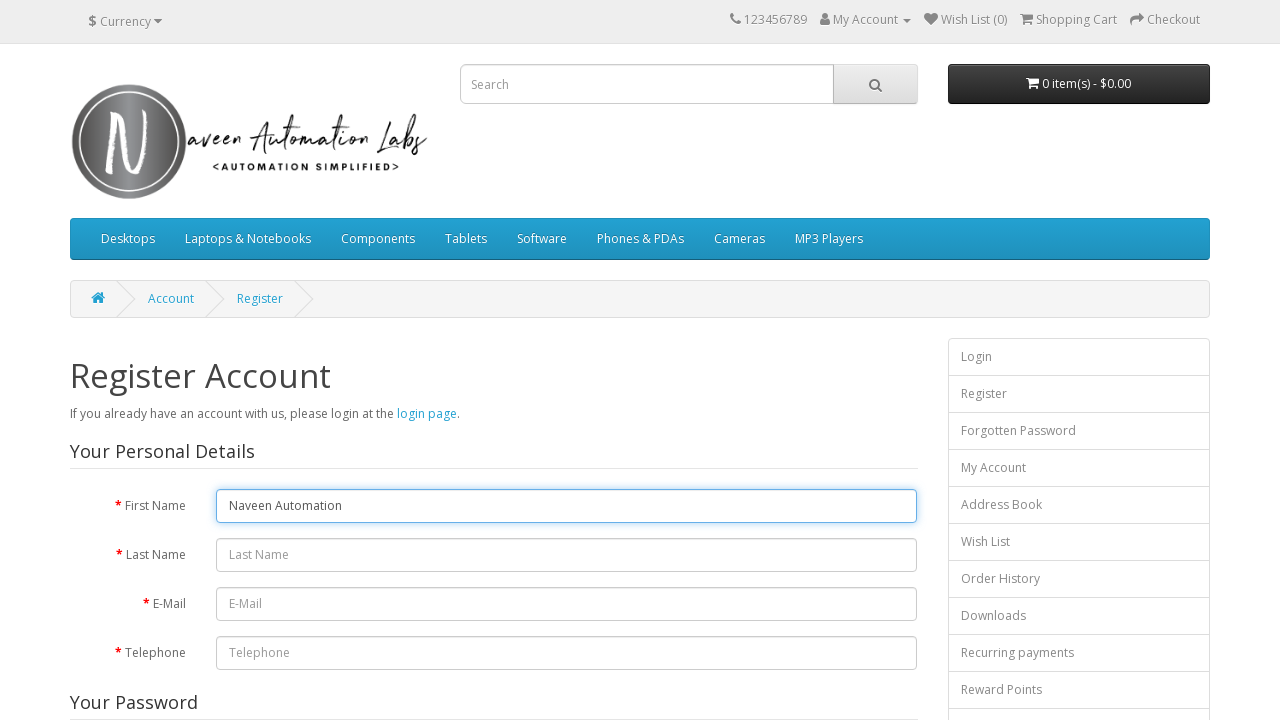

Typed character ' ' into first name field with 100ms pause on #input-firstname
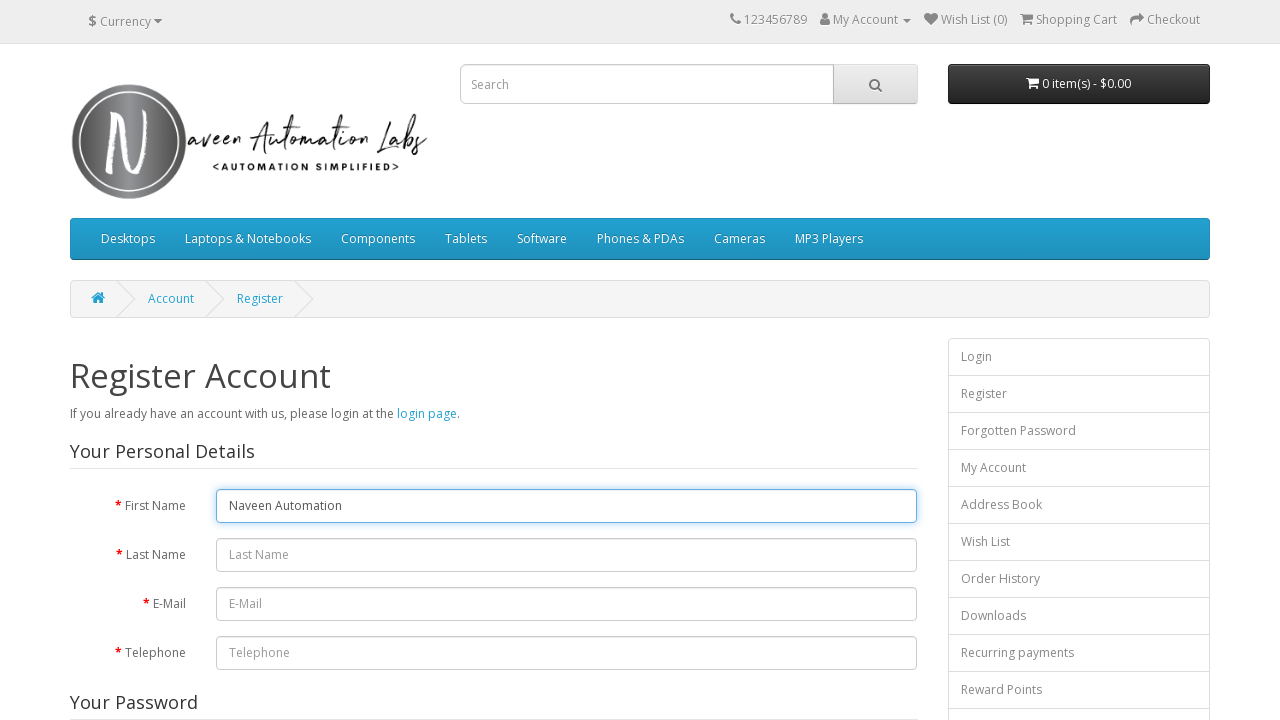

Typed character 'L' into first name field with 100ms pause on #input-firstname
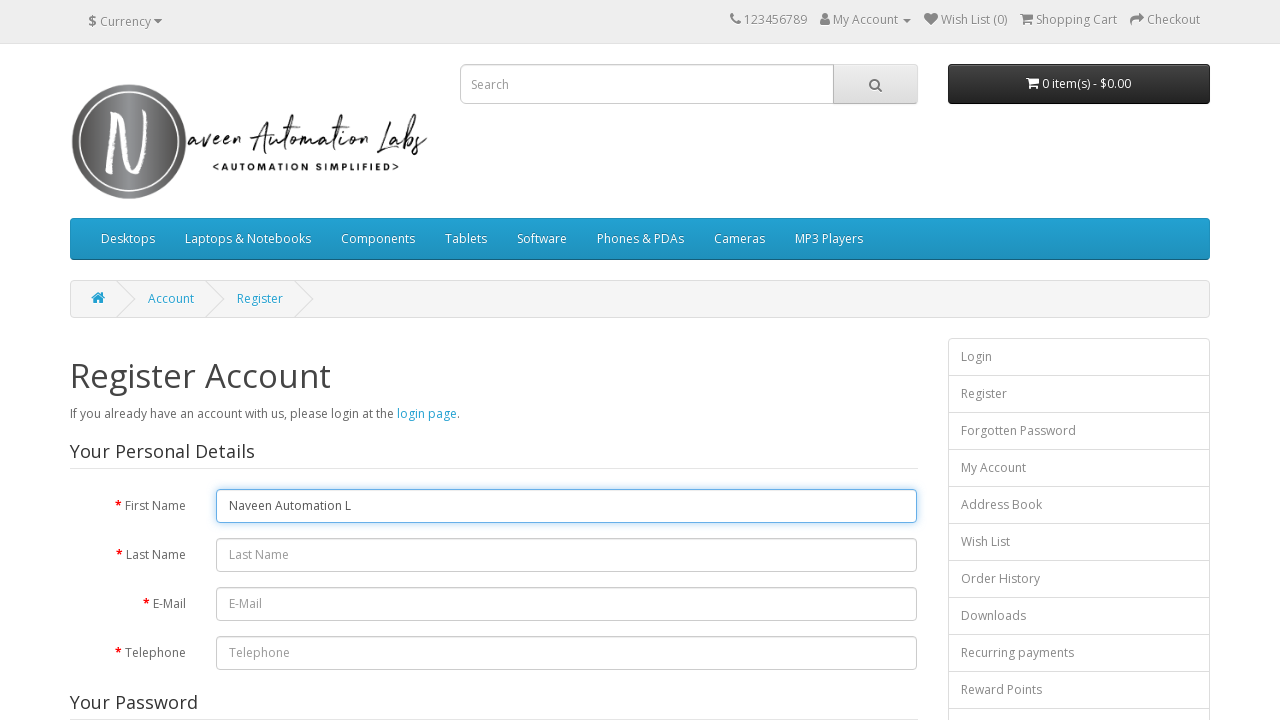

Typed character 'a' into first name field with 100ms pause on #input-firstname
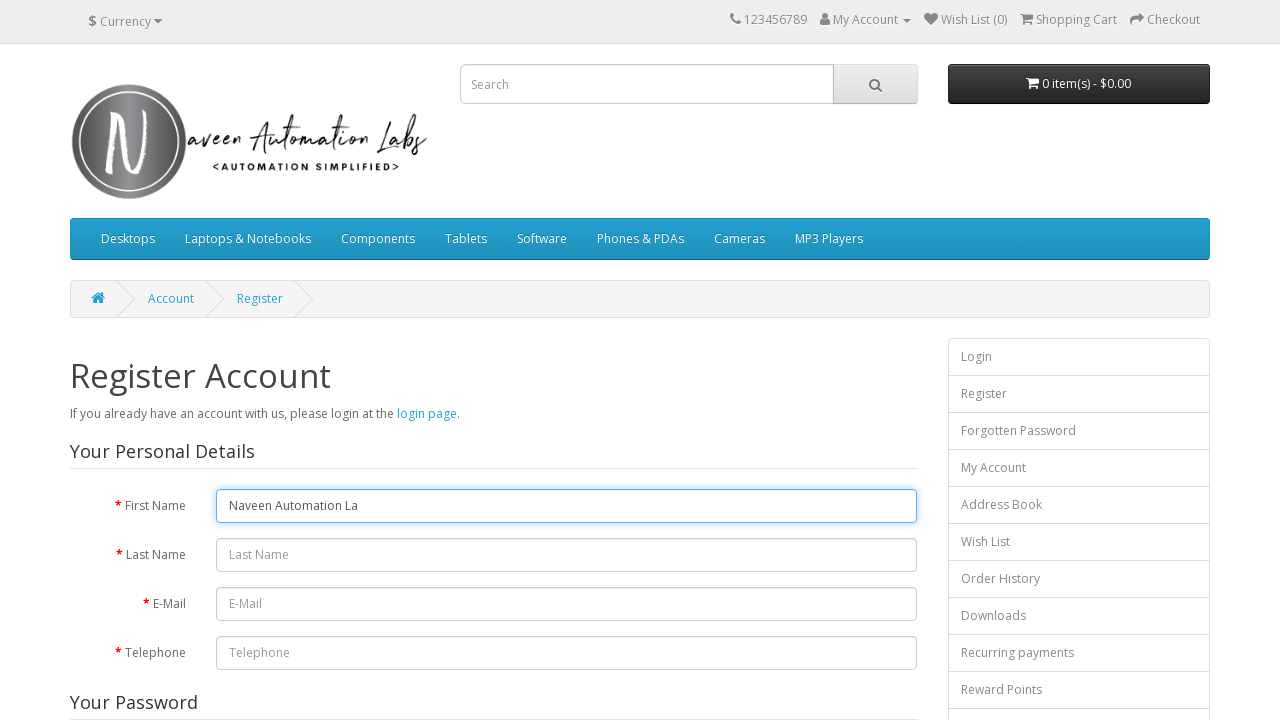

Typed character 'b' into first name field with 100ms pause on #input-firstname
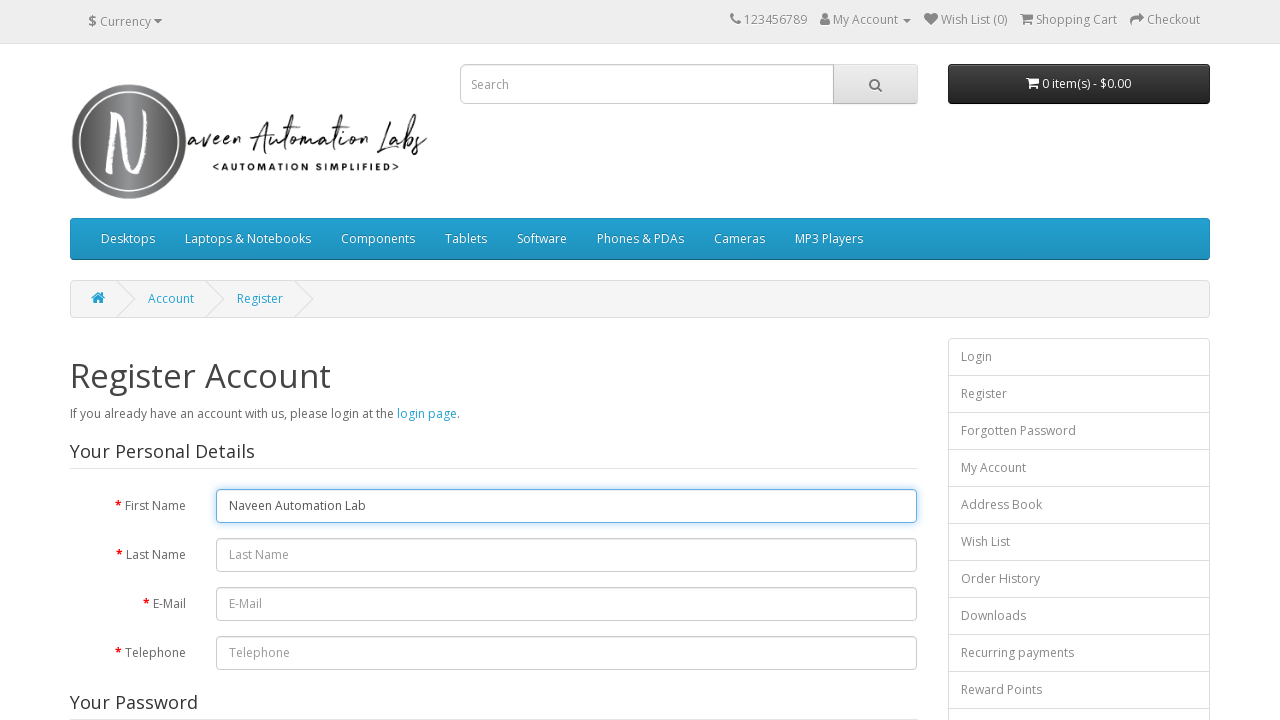

Typed character 's' into first name field with 100ms pause on #input-firstname
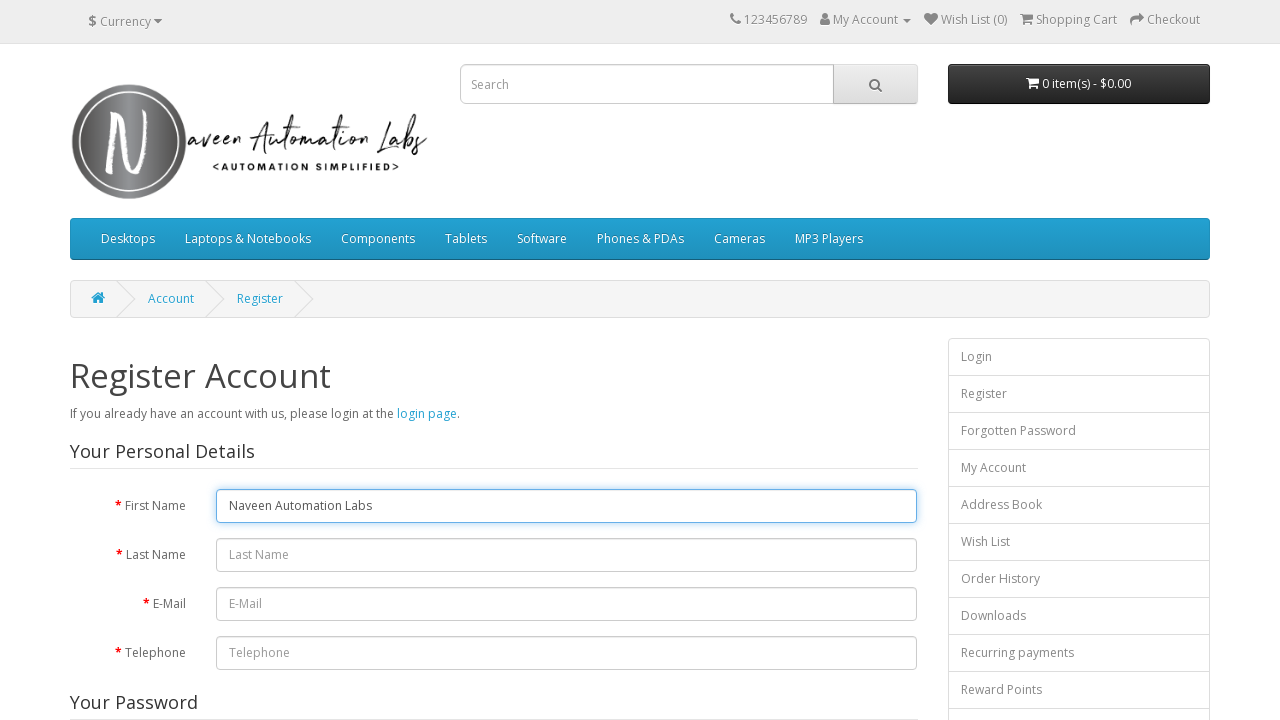

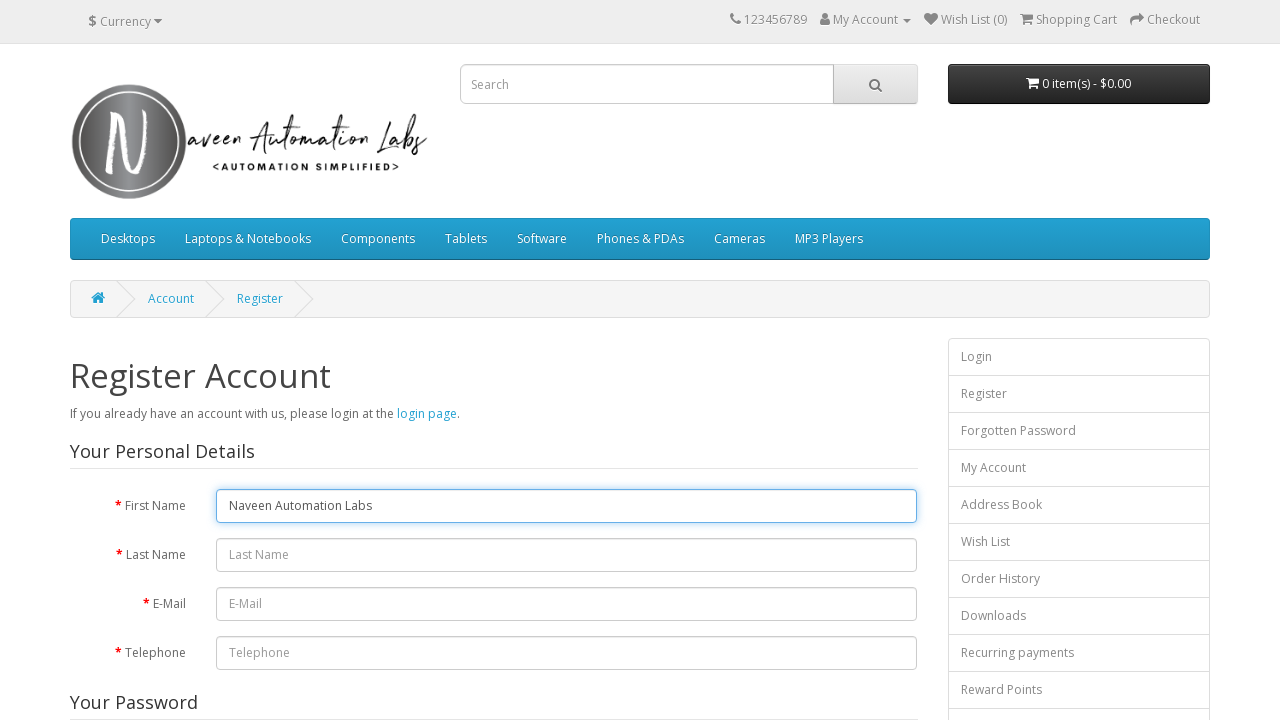